Tests double-click functionality by switching to an iframe, double-clicking on text, and verifying the text color changes to red

Starting URL: https://www.w3schools.com/tags/tryit.asp?filename=tryhtml5_ev_ondblclick2

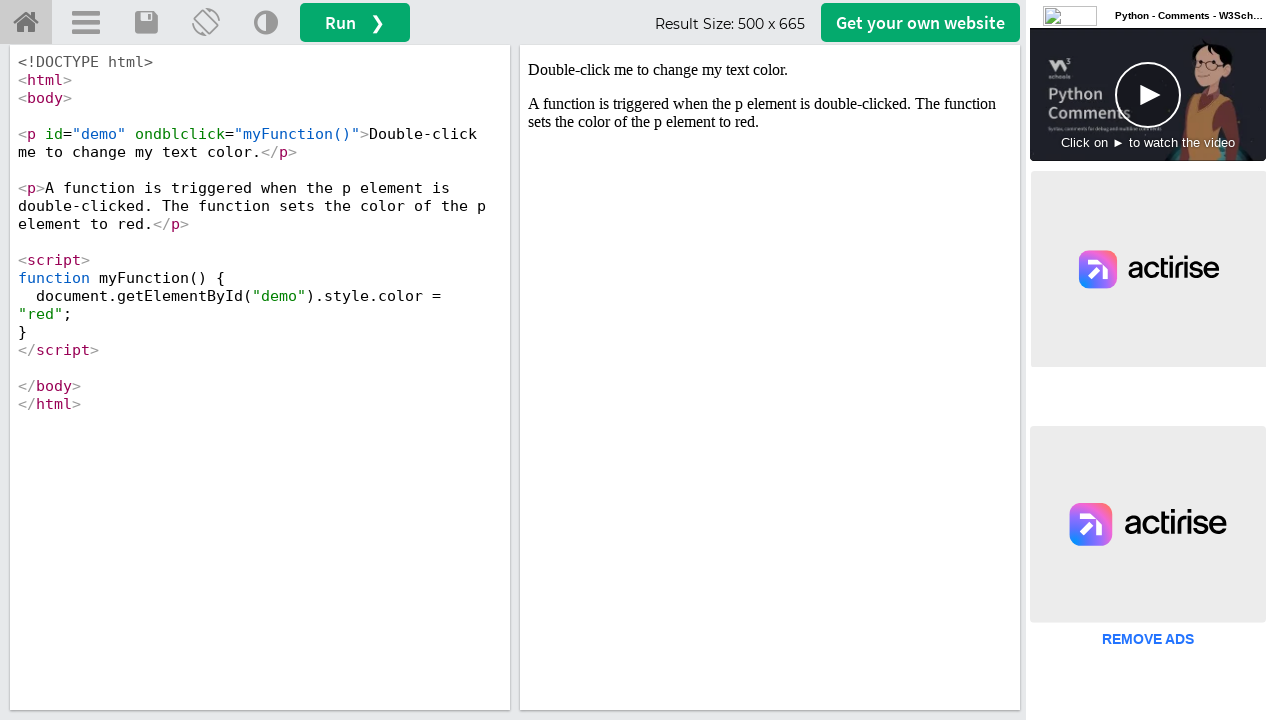

Switched to iframe 'iframeResult' containing the interactive element
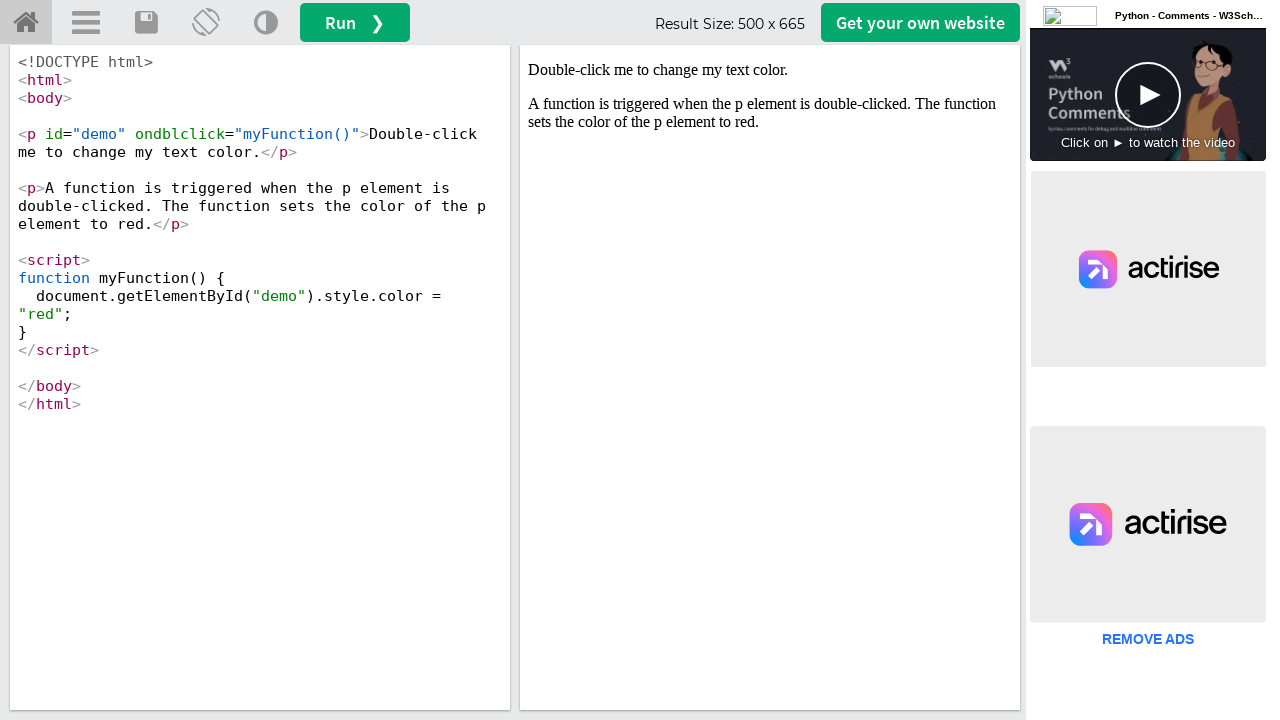

Double-clicked on the #demo text element at (770, 70) on #demo
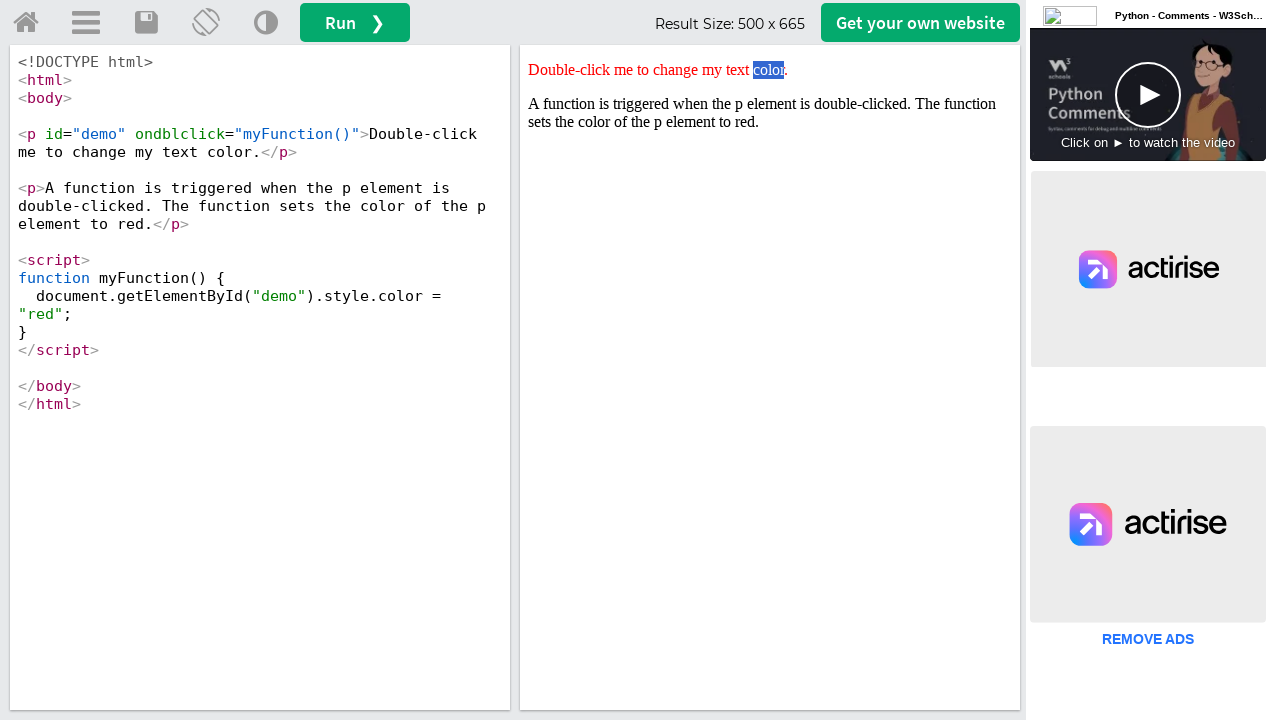

Retrieved style attribute from #demo element: color: red;
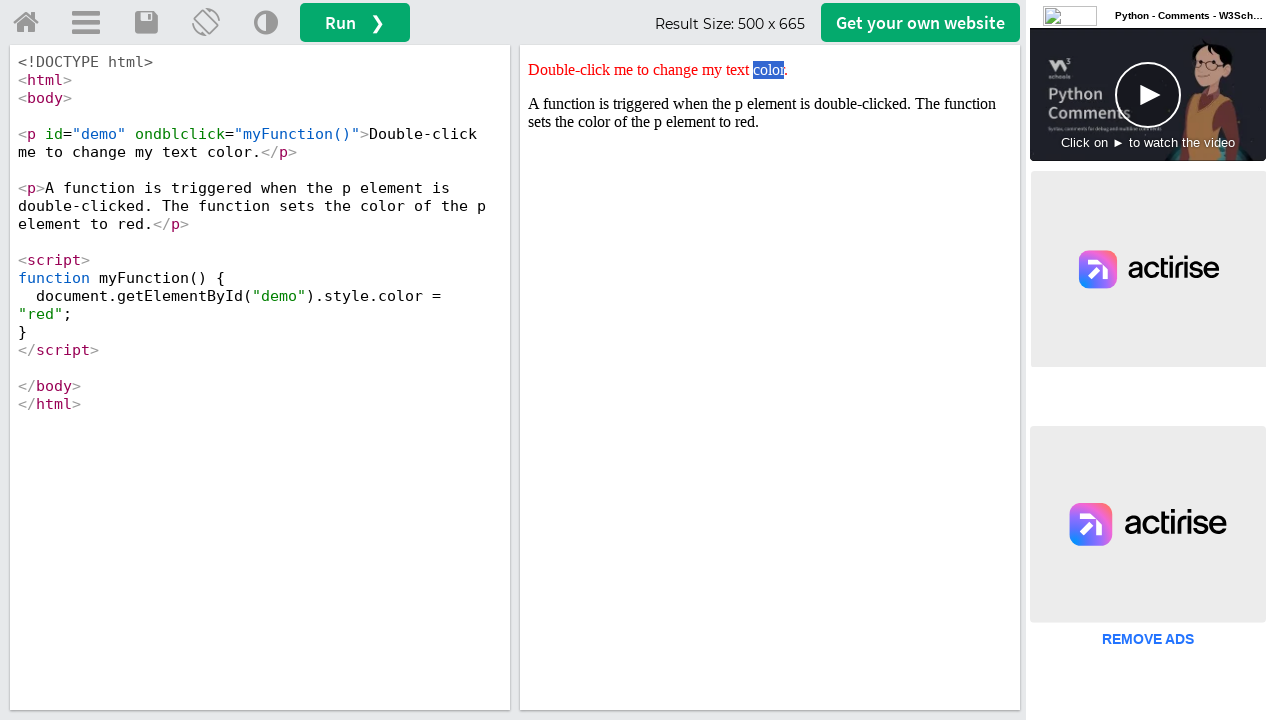

Verified that text color changed to red
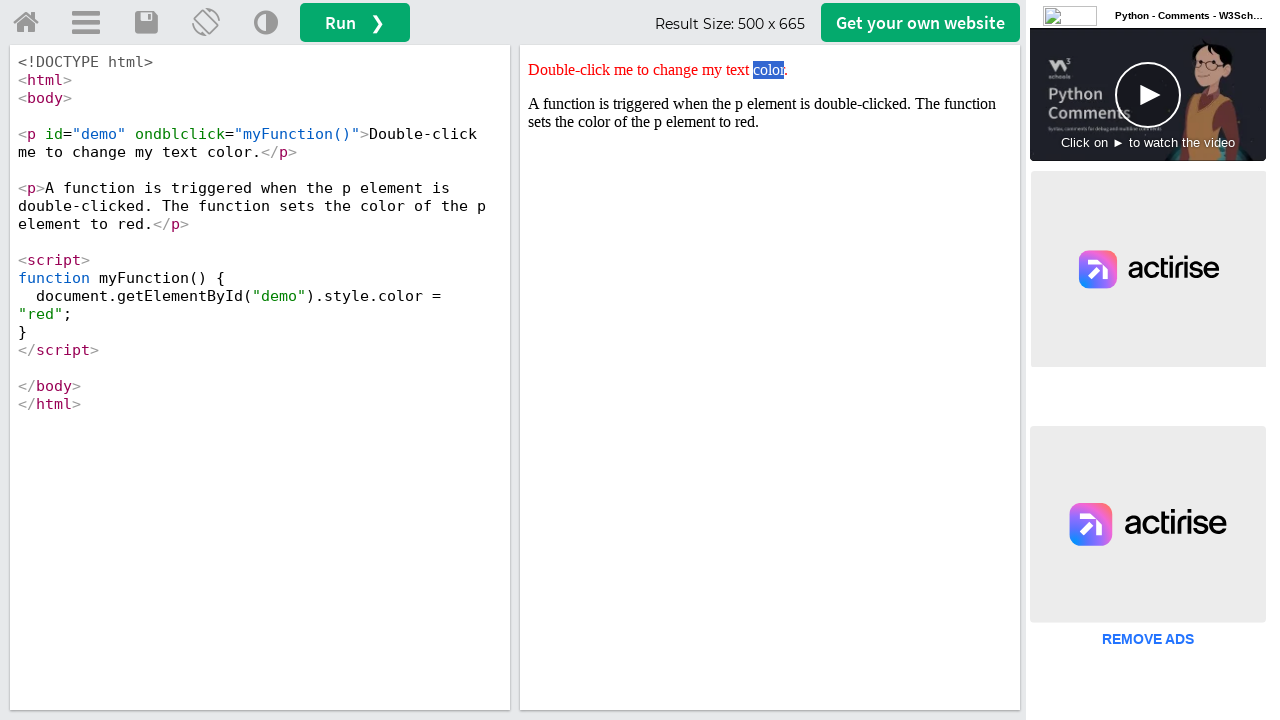

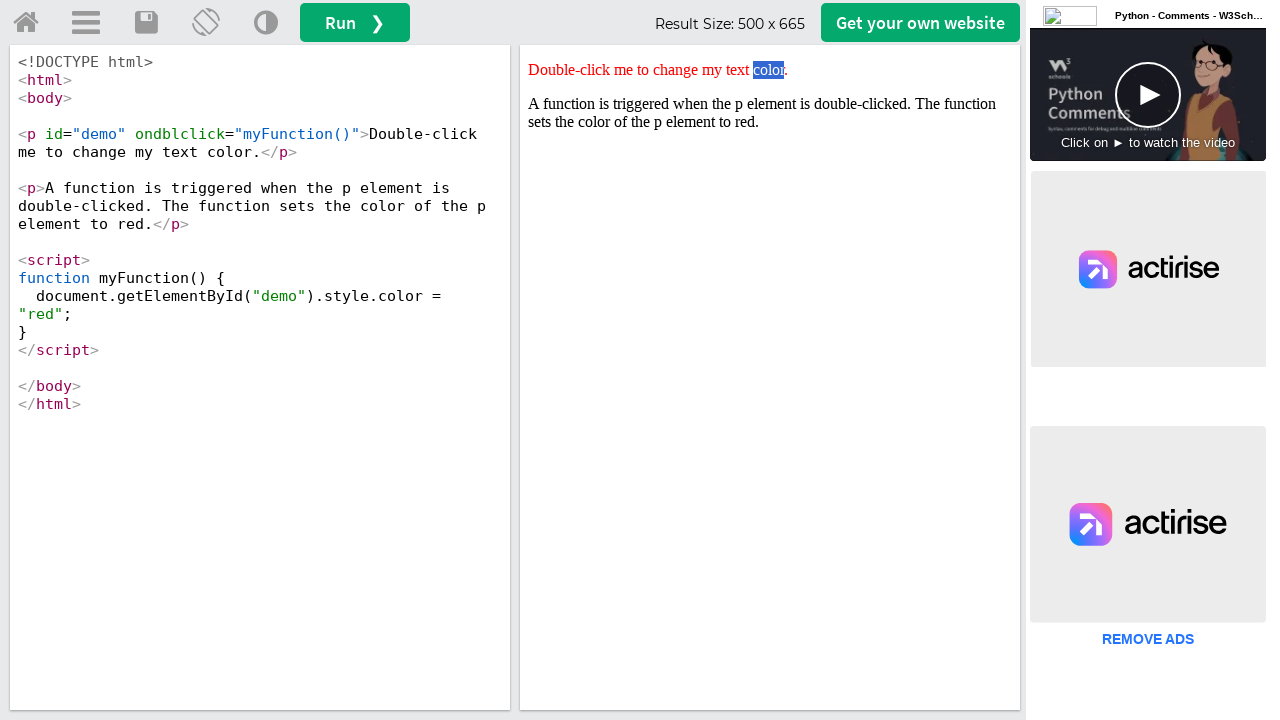